Navigates to Seiko watch finder page, waits for watch list to load, clicks on a watch item to open its detail page in a new tab, and verifies the product specification section is displayed.

Starting URL: https://www.seikowatches.com/ca-en/watchfinder?page=1

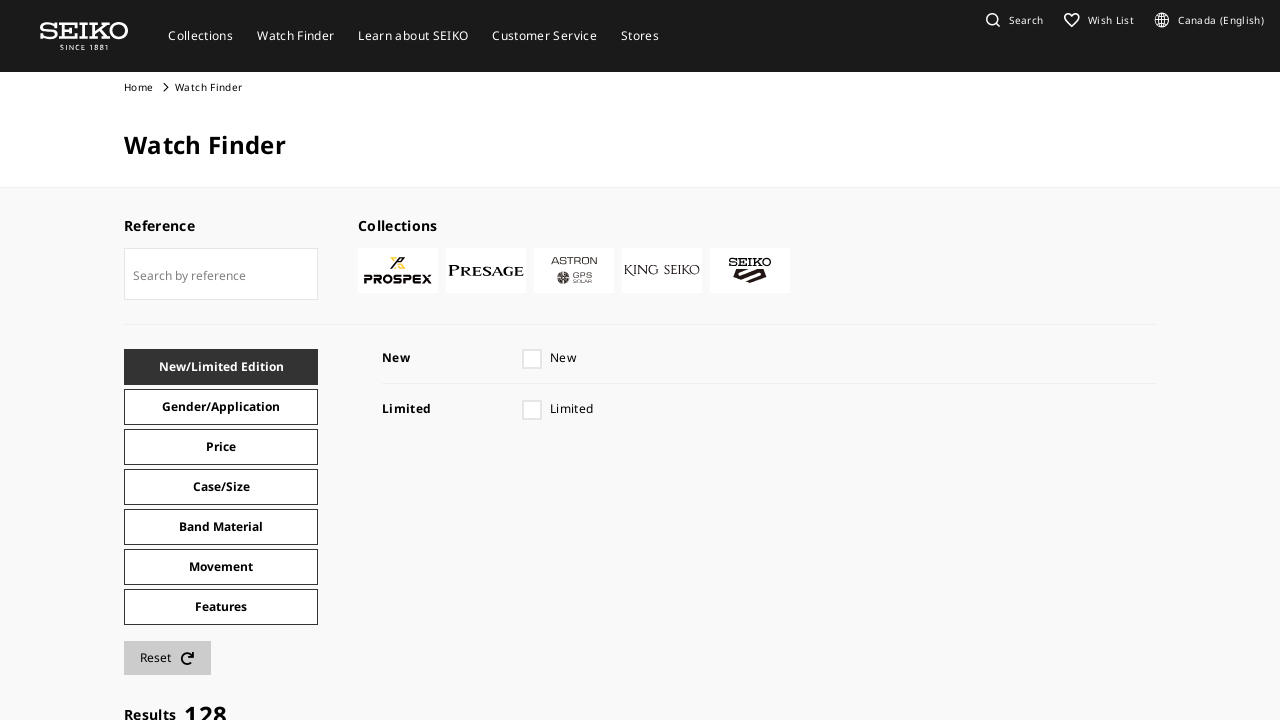

Watch list container loaded on Seiko watch finder page
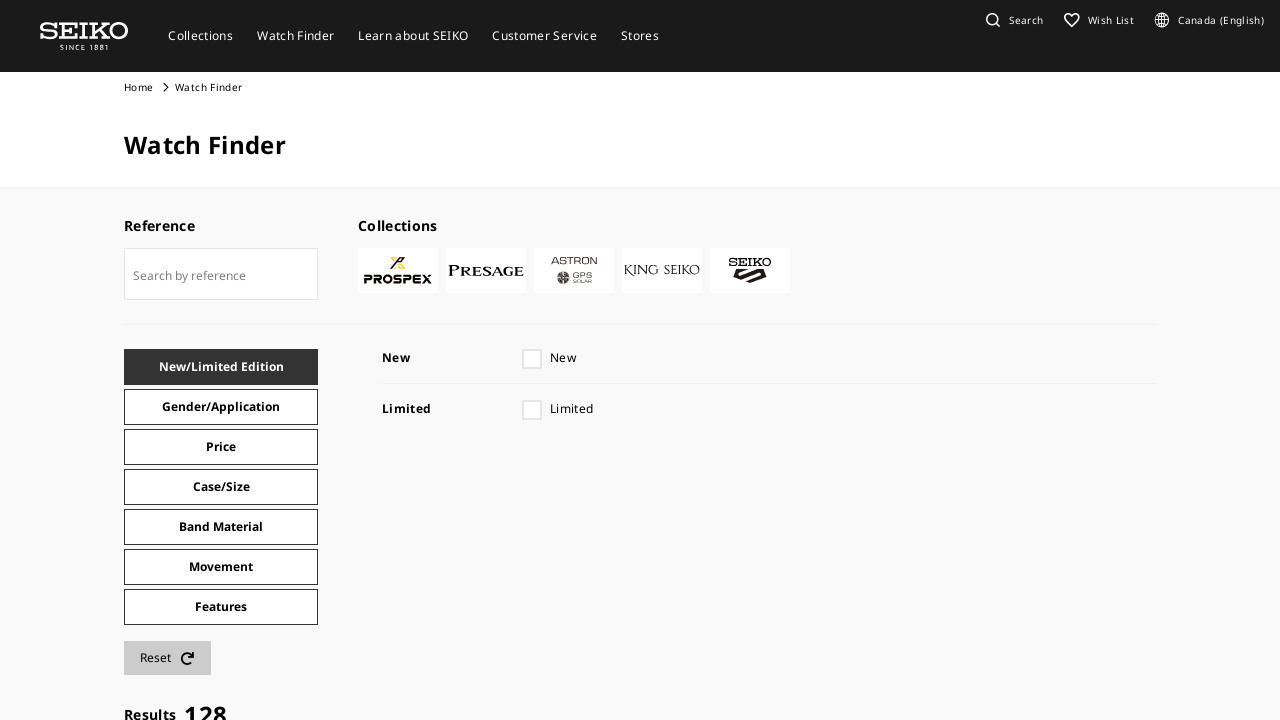

Load more button appeared on watch finder page
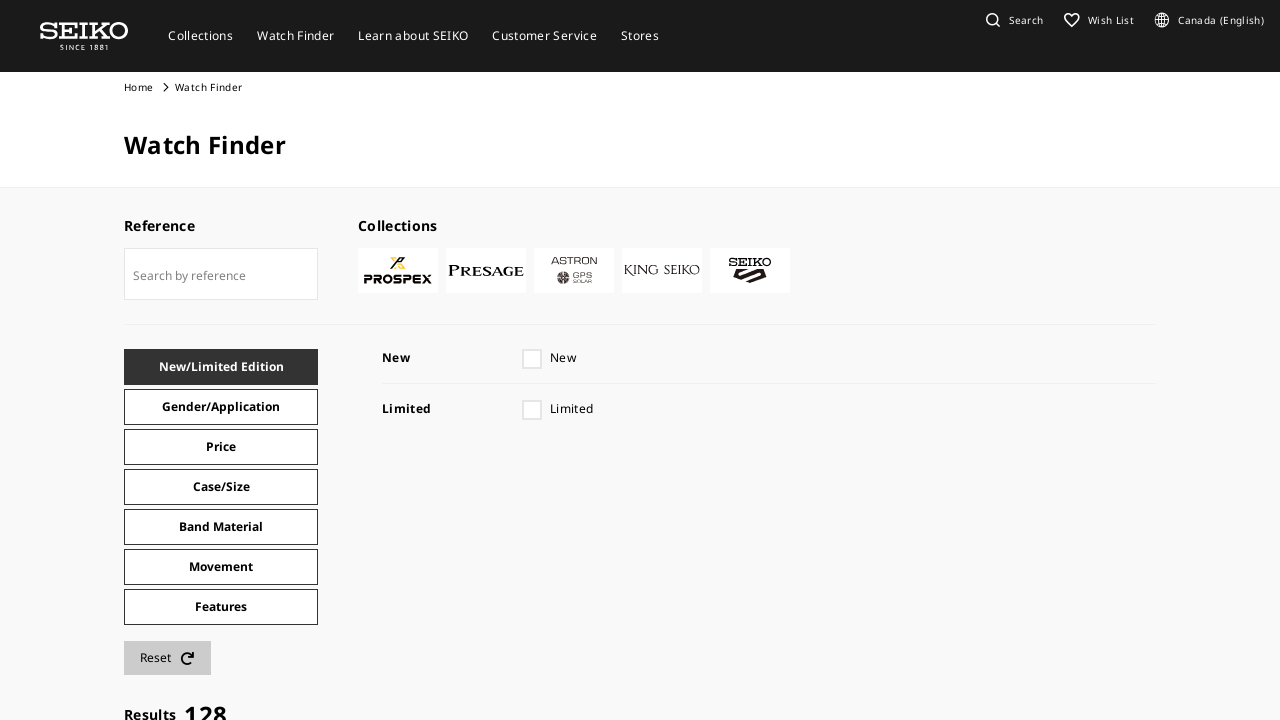

Located first watch item in the list
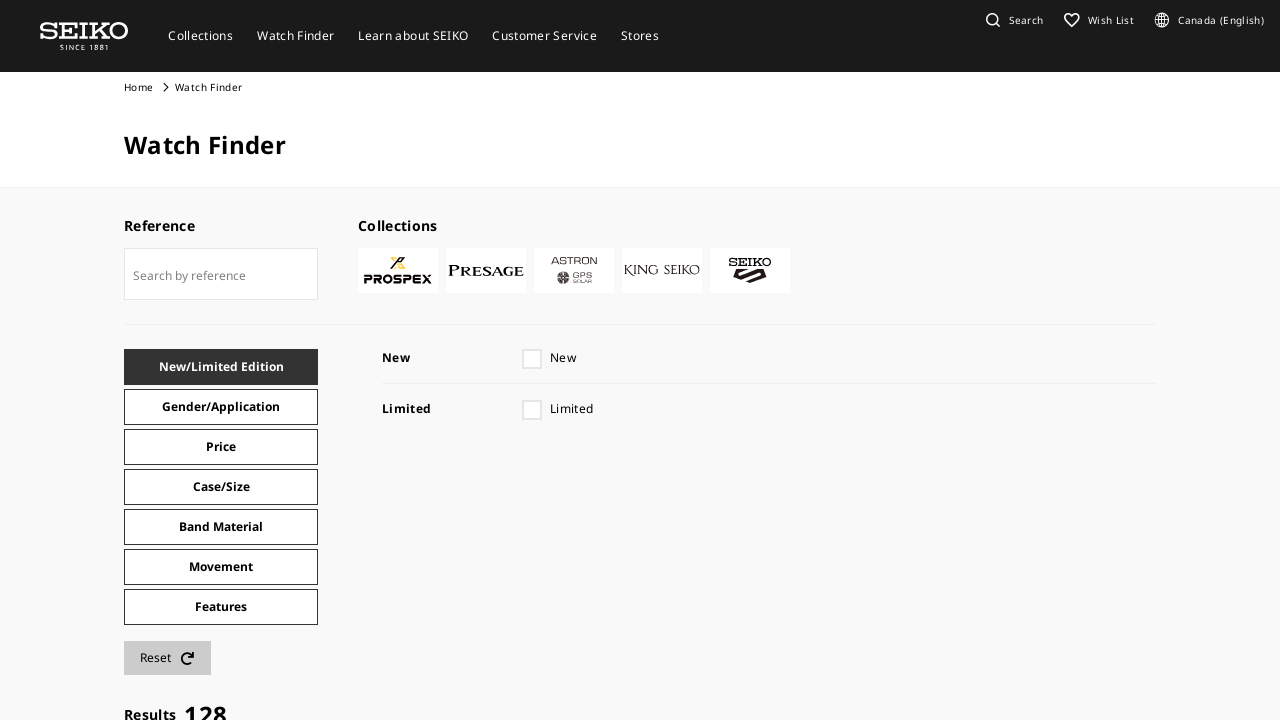

Clicked on first watch item to open detail page in new tab at (244, 360) on .seriesProducts-item >> nth=0
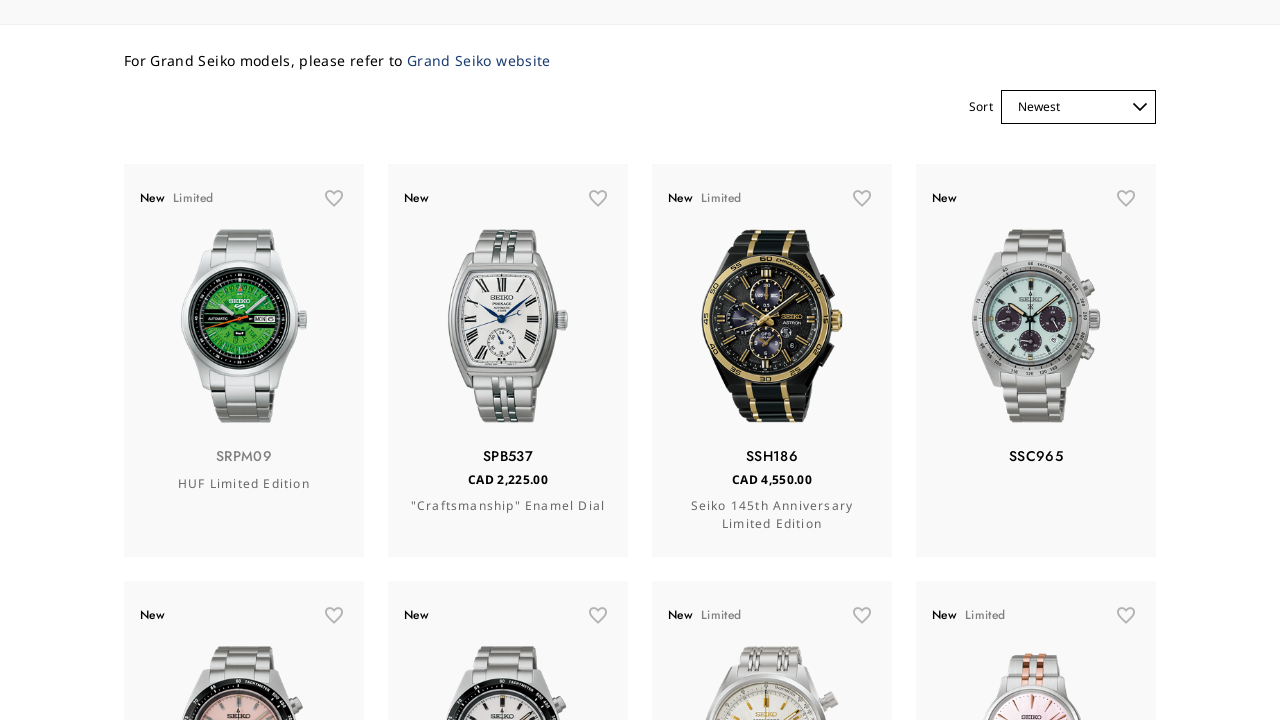

Switched to newly opened watch detail page tab
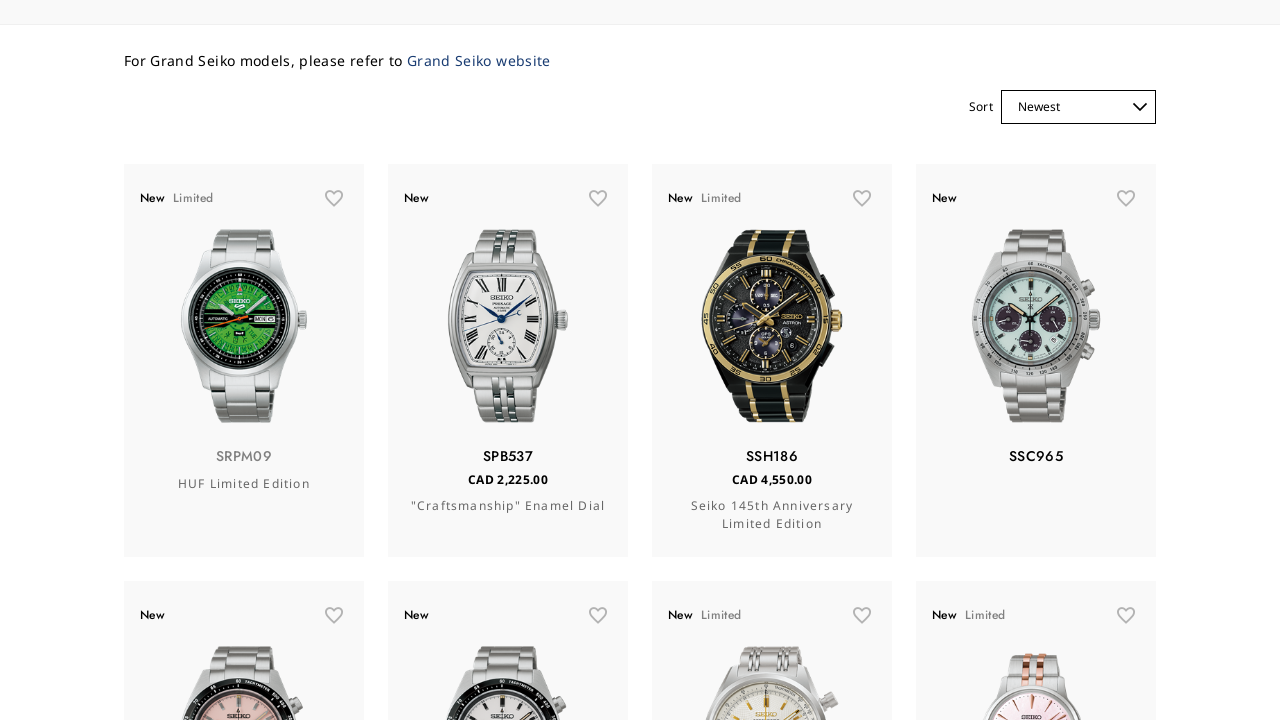

Product image loaded on watch detail page
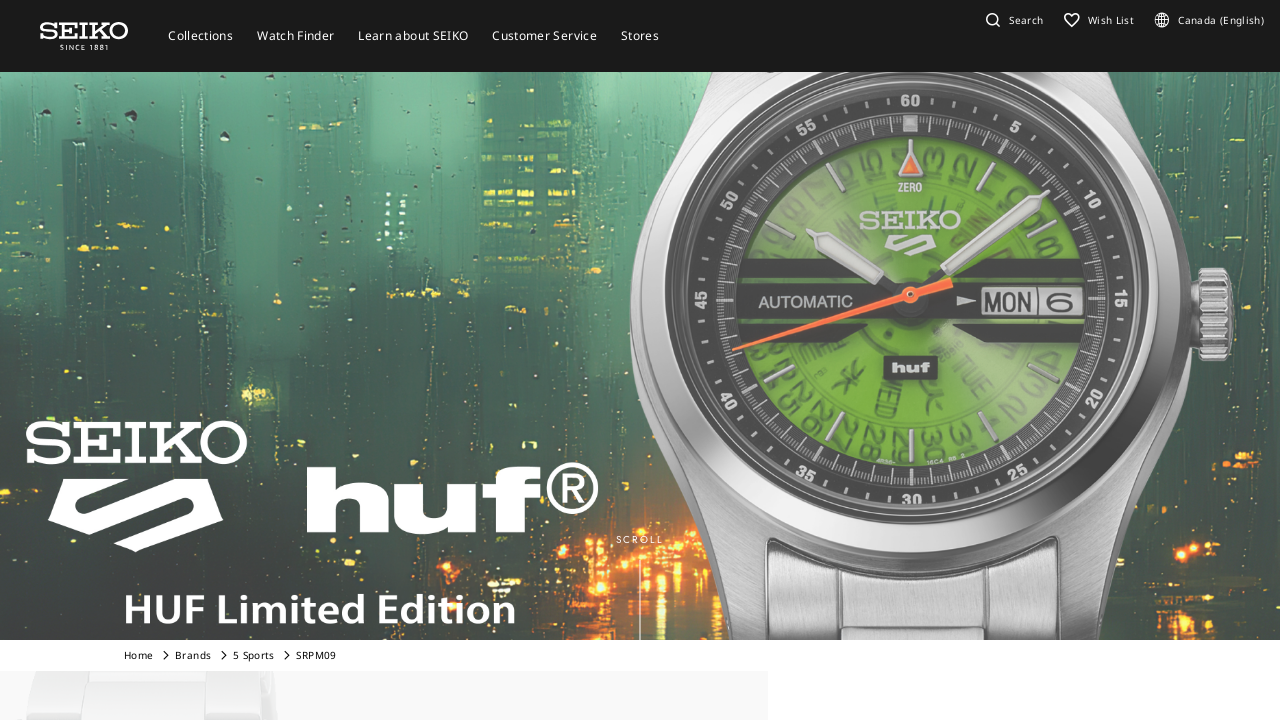

Product specifications section displayed and verified
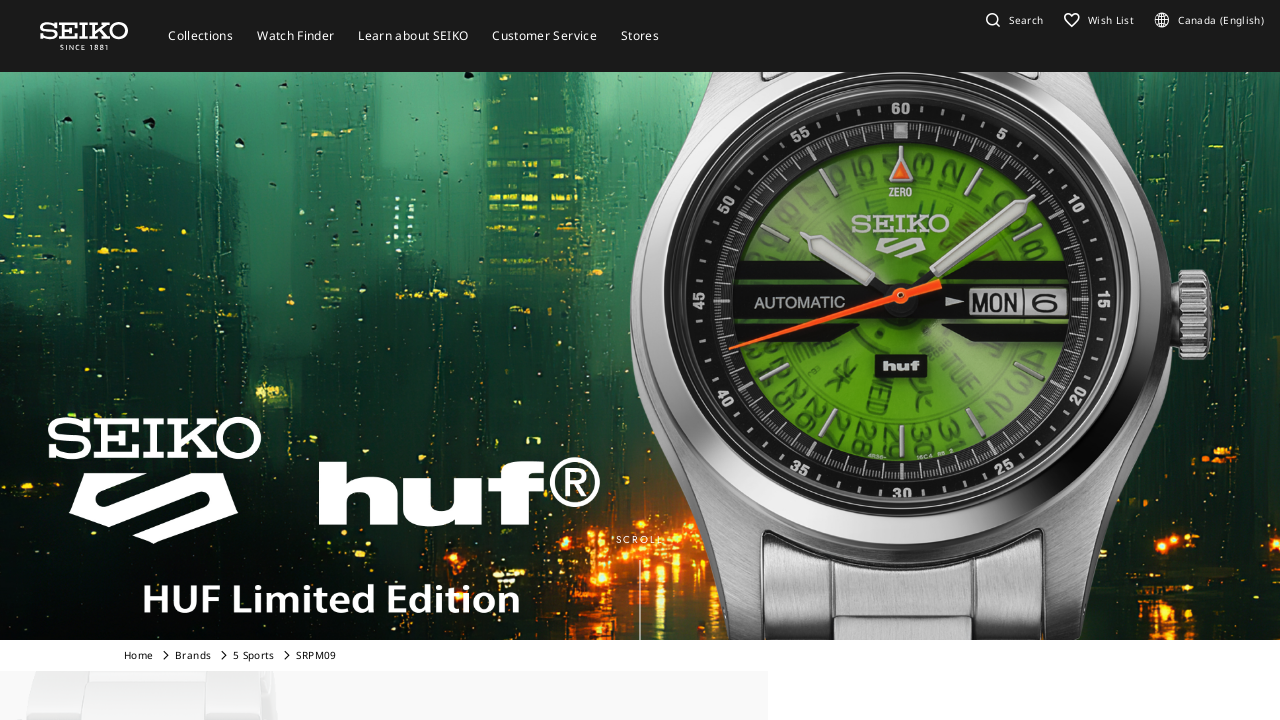

Closed watch detail page tab
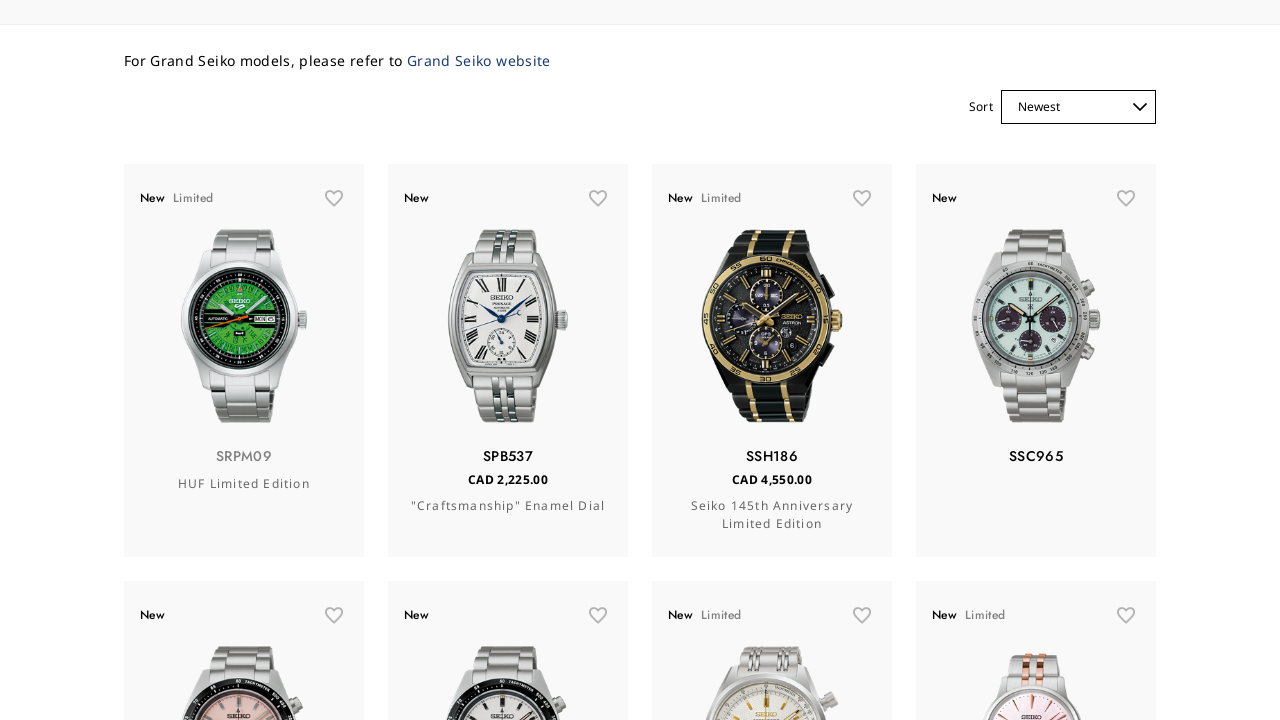

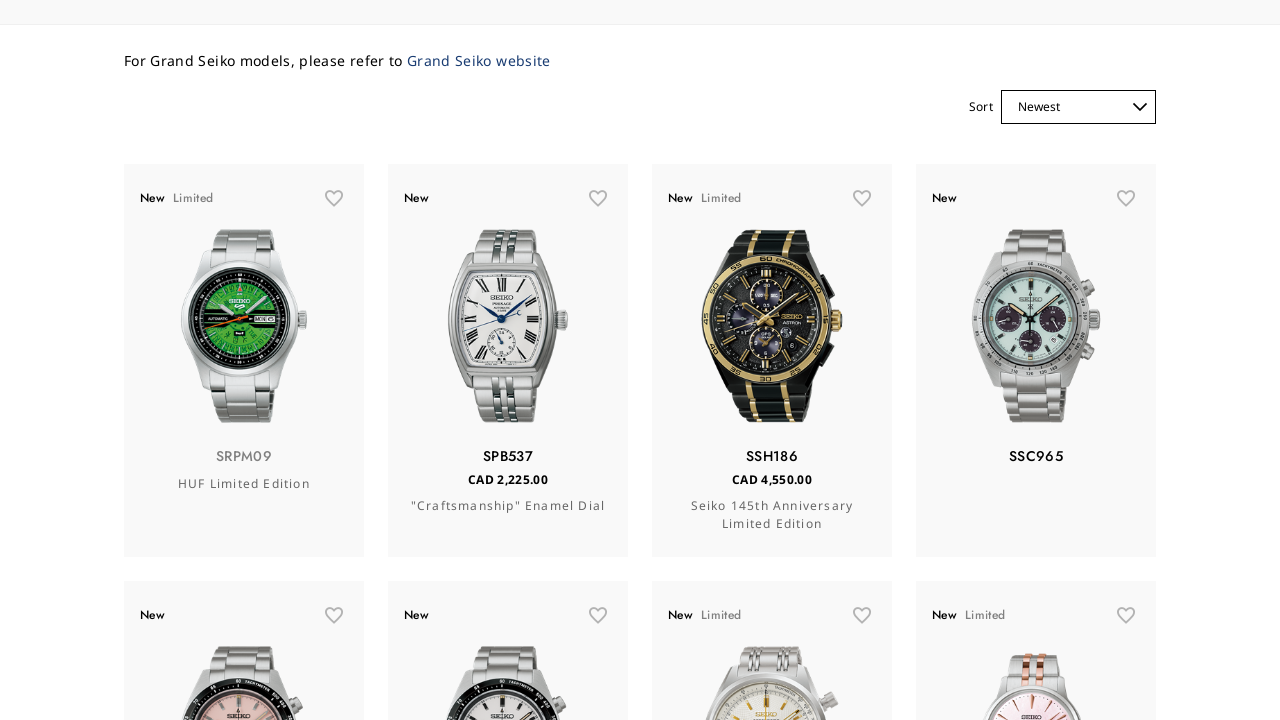